Tests that the Clear completed button displays the correct text when items are completed.

Starting URL: https://demo.playwright.dev/todomvc

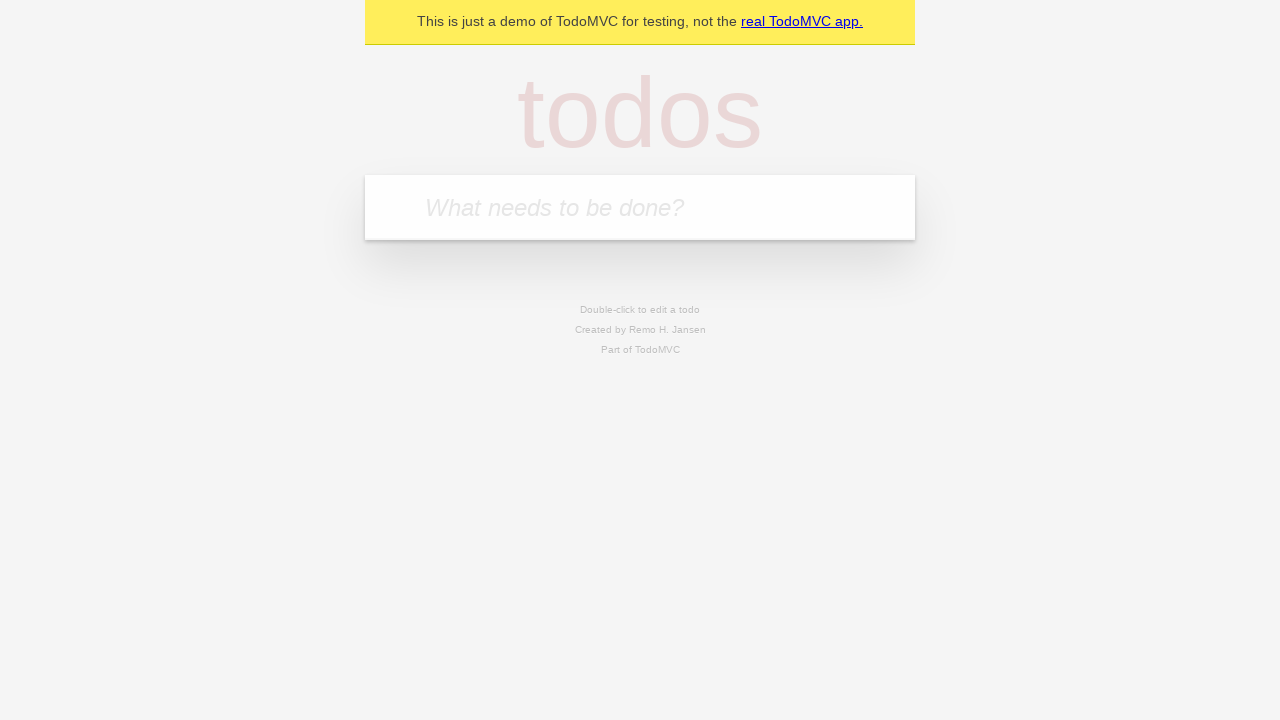

Filled todo input with 'buy some cheese' on internal:attr=[placeholder="What needs to be done?"i]
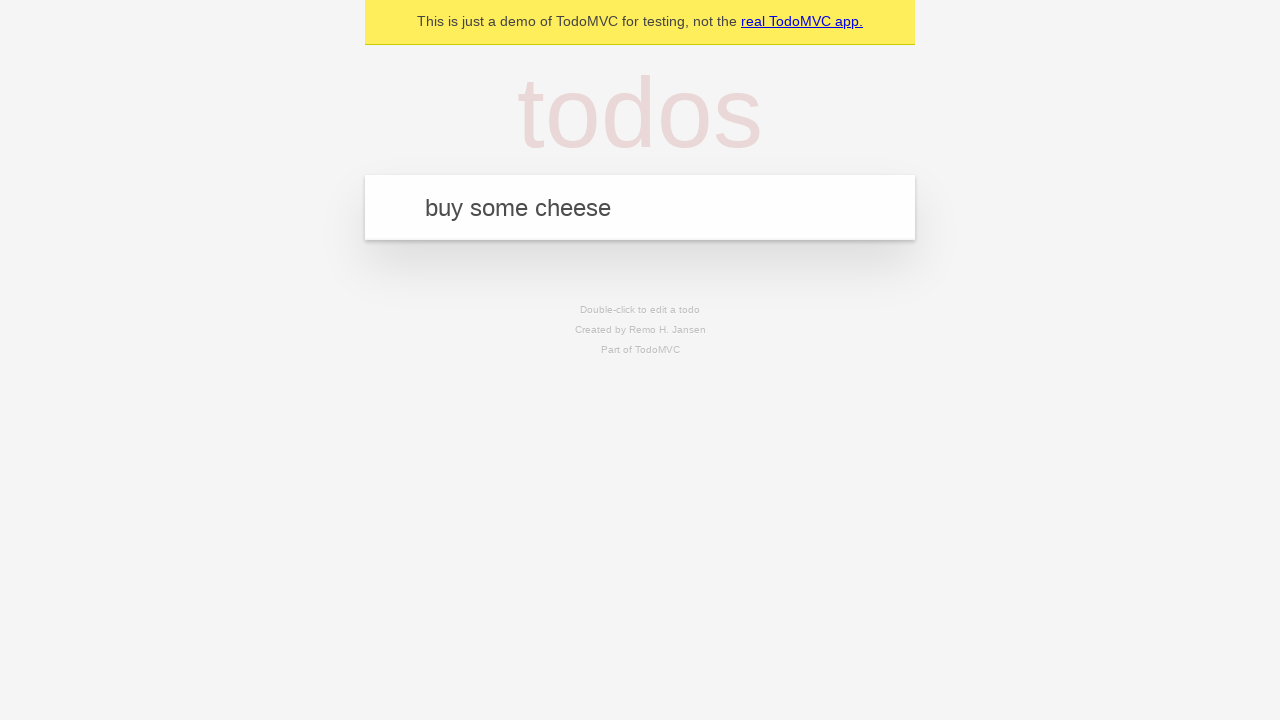

Pressed Enter to create first todo on internal:attr=[placeholder="What needs to be done?"i]
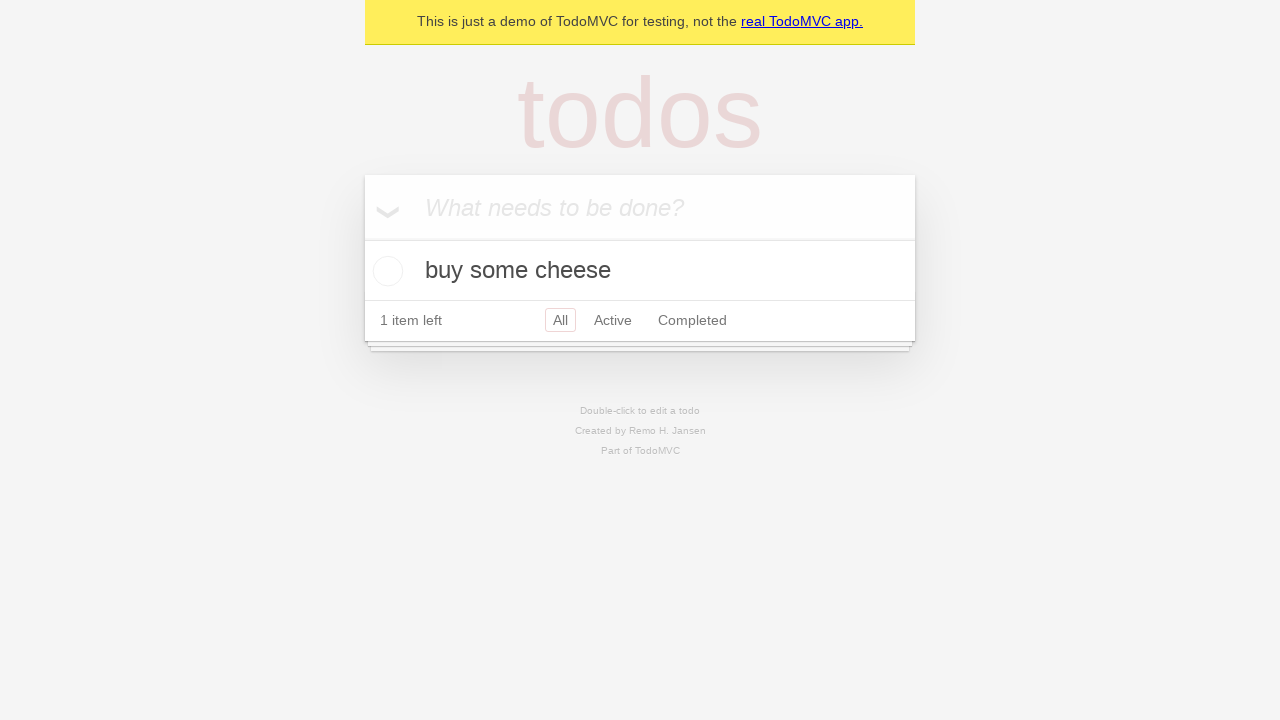

Filled todo input with 'feed the cat' on internal:attr=[placeholder="What needs to be done?"i]
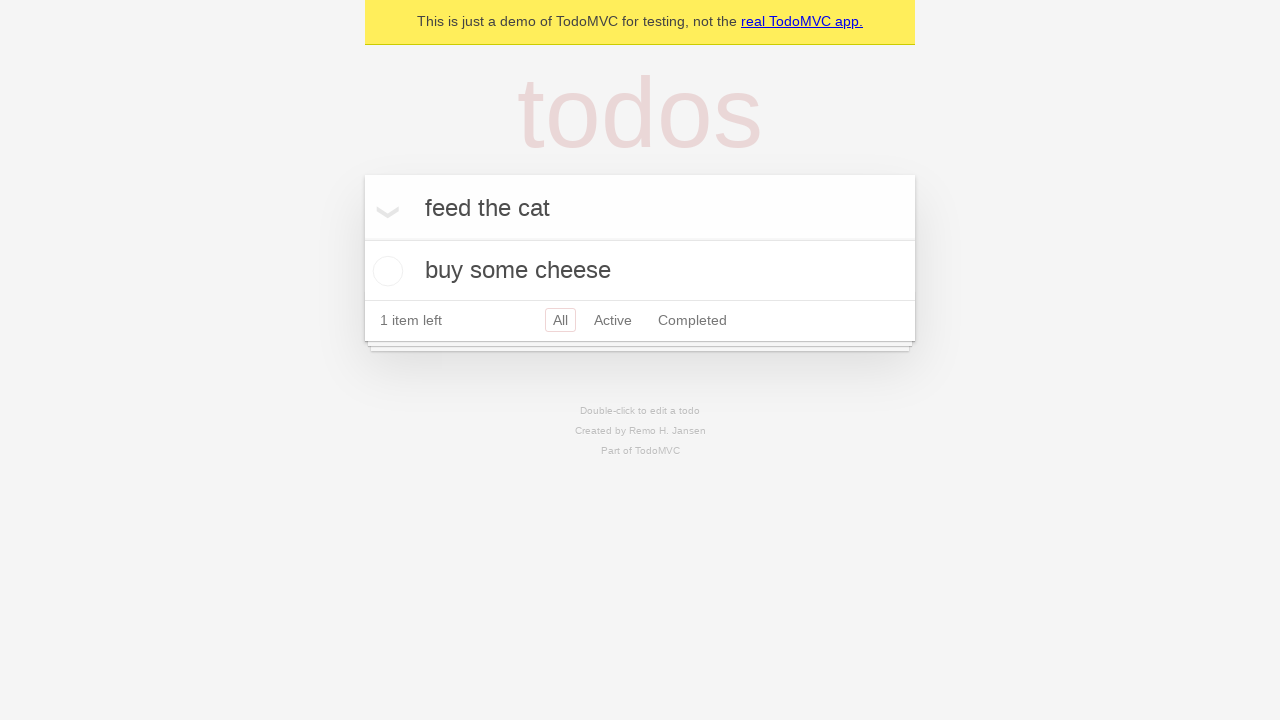

Pressed Enter to create second todo on internal:attr=[placeholder="What needs to be done?"i]
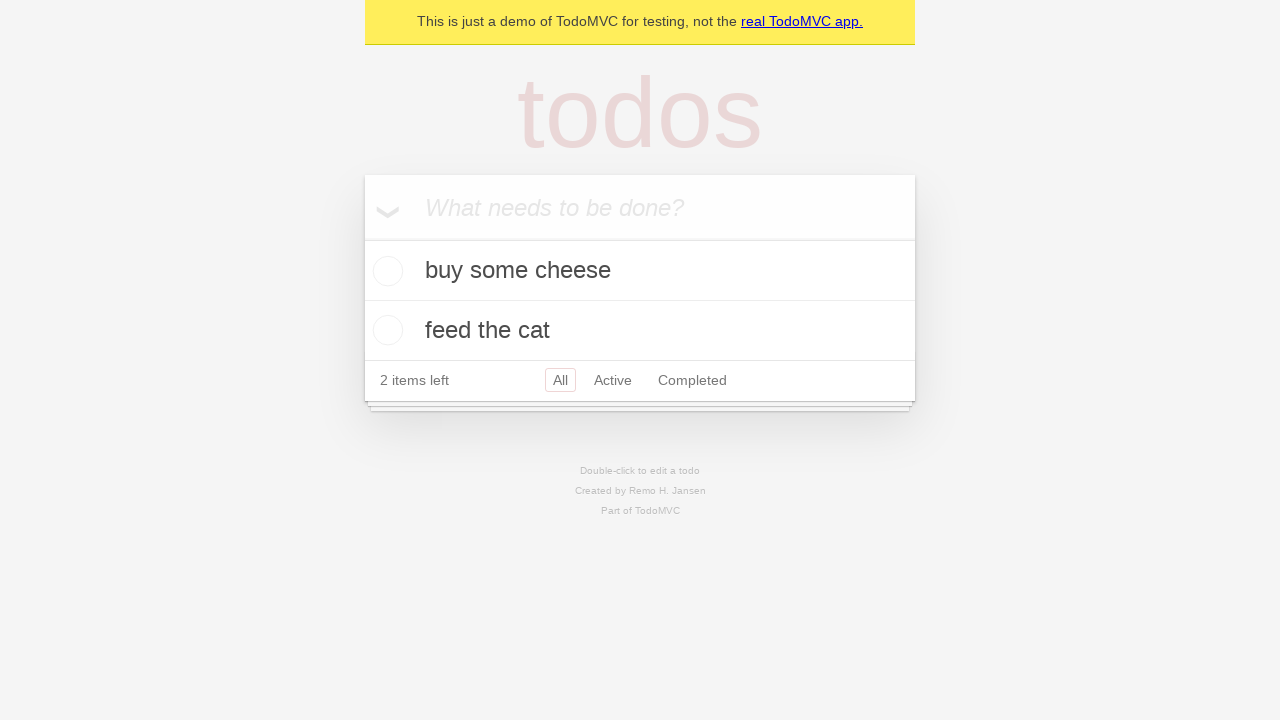

Filled todo input with 'book a doctors appointment' on internal:attr=[placeholder="What needs to be done?"i]
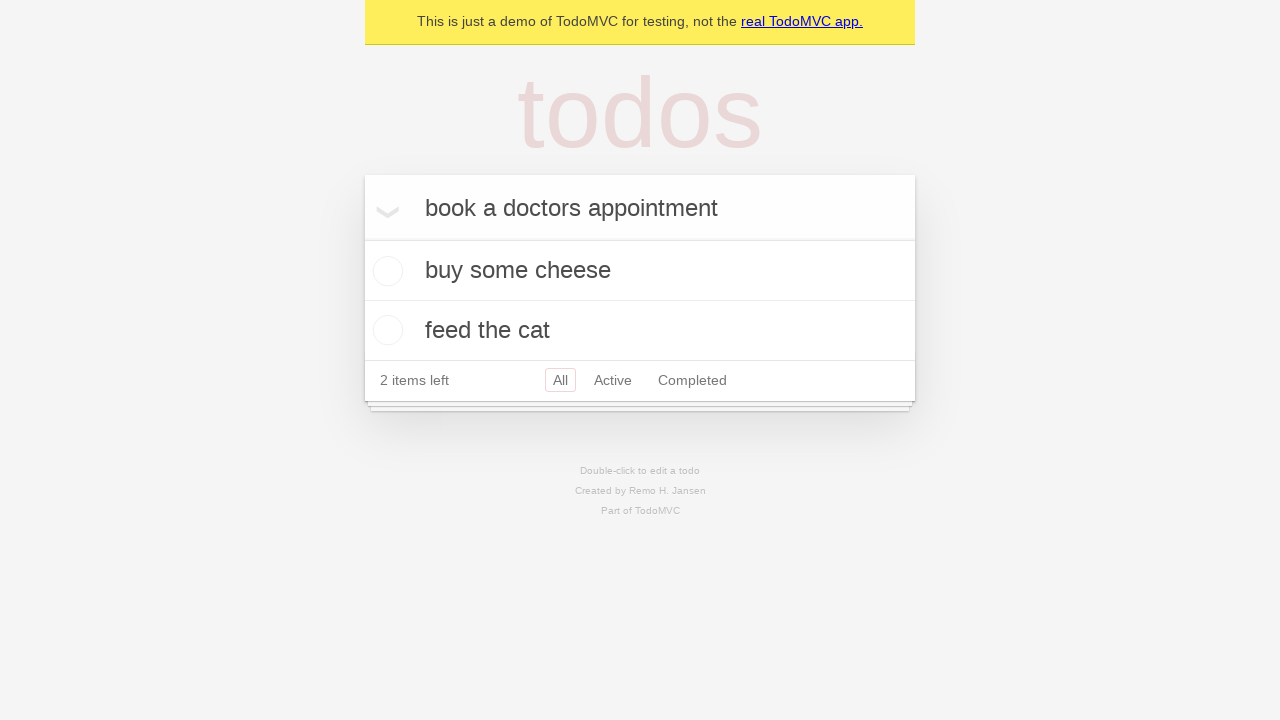

Pressed Enter to create third todo on internal:attr=[placeholder="What needs to be done?"i]
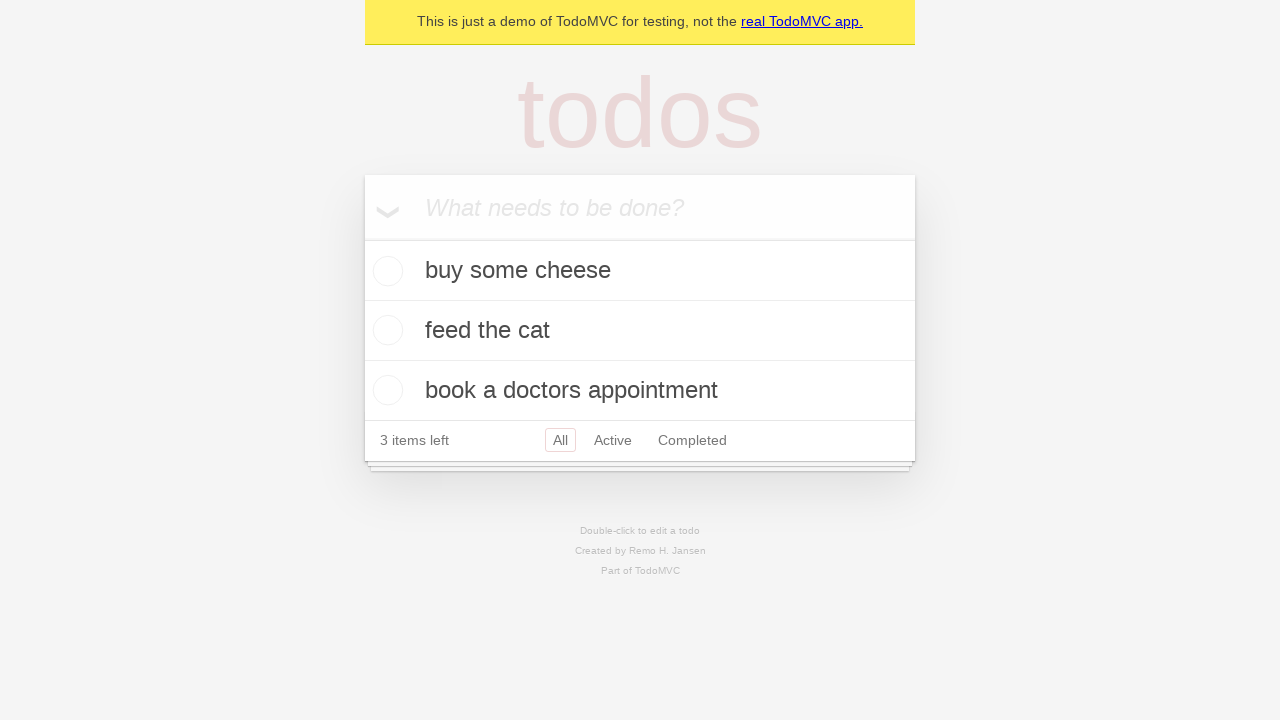

Waited for all three todos to be loaded
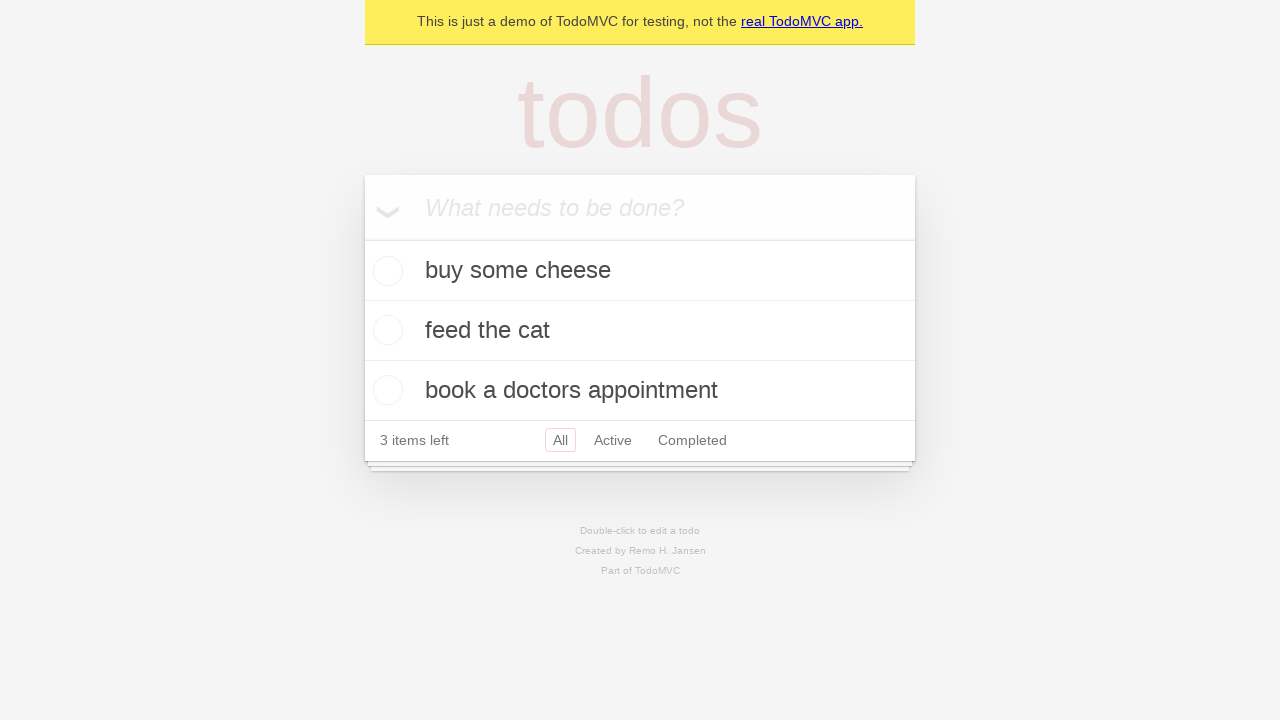

Checked the first todo item as completed at (385, 271) on .todo-list li .toggle >> nth=0
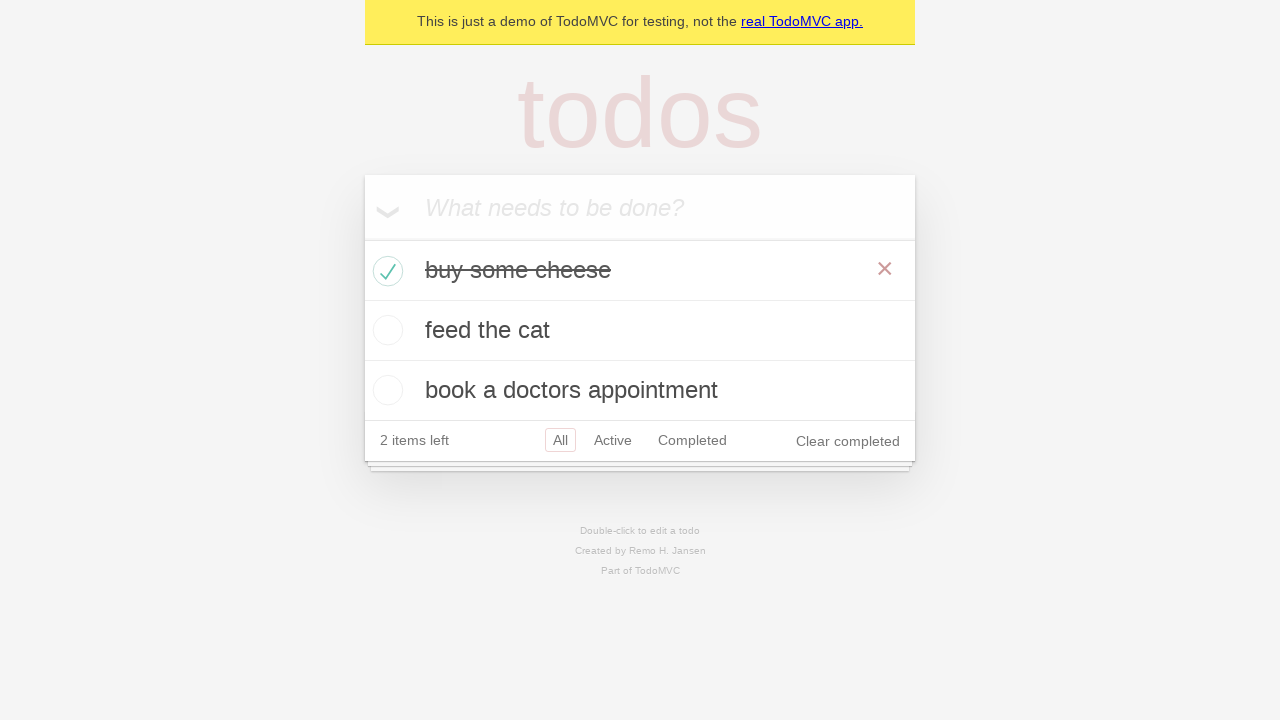

Clear completed button is now visible
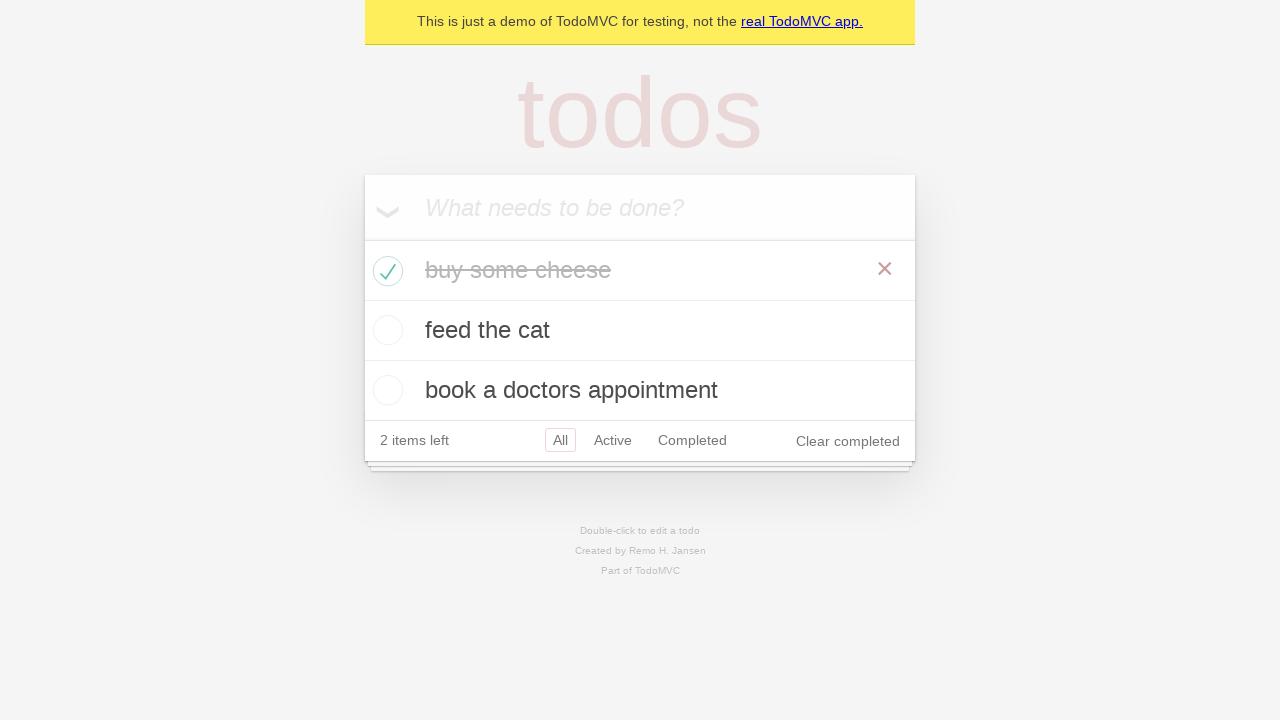

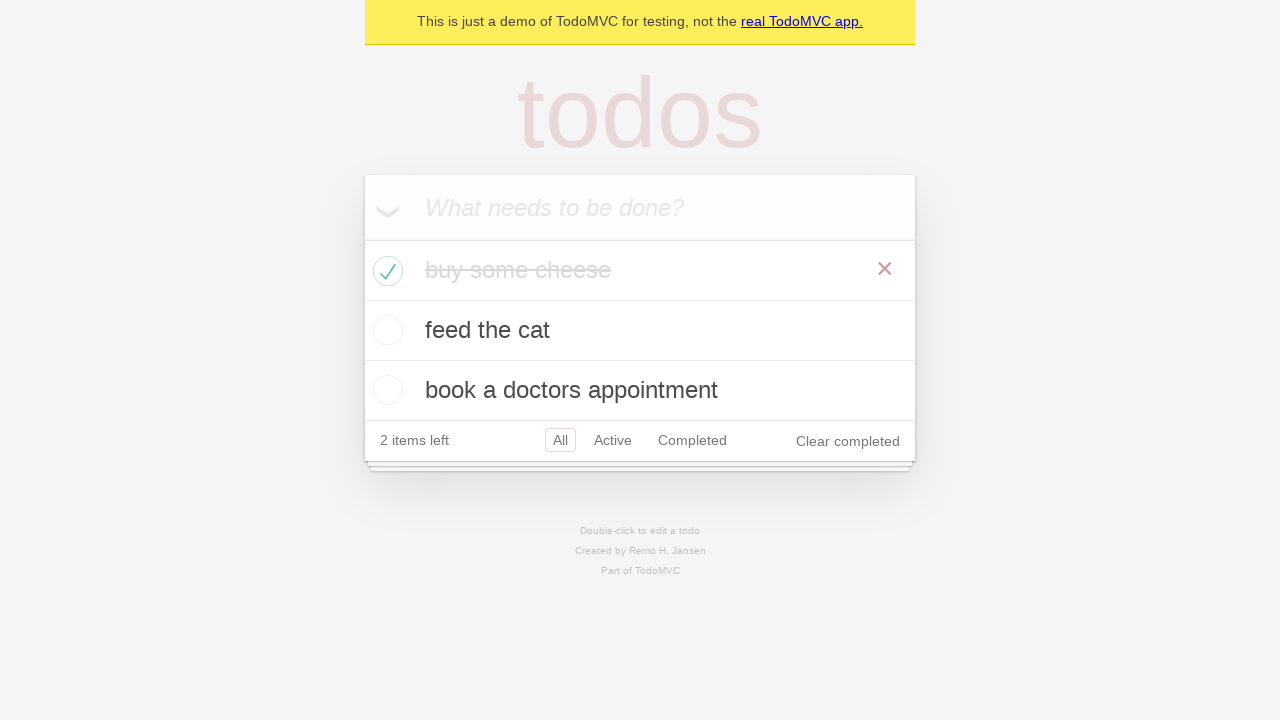